Navigates to the 99 Bottles of Beer website, clicks on the Song Lyrics link, and verifies the lyrics text on the page

Starting URL: http://www.99-bottles-of-beer.net/

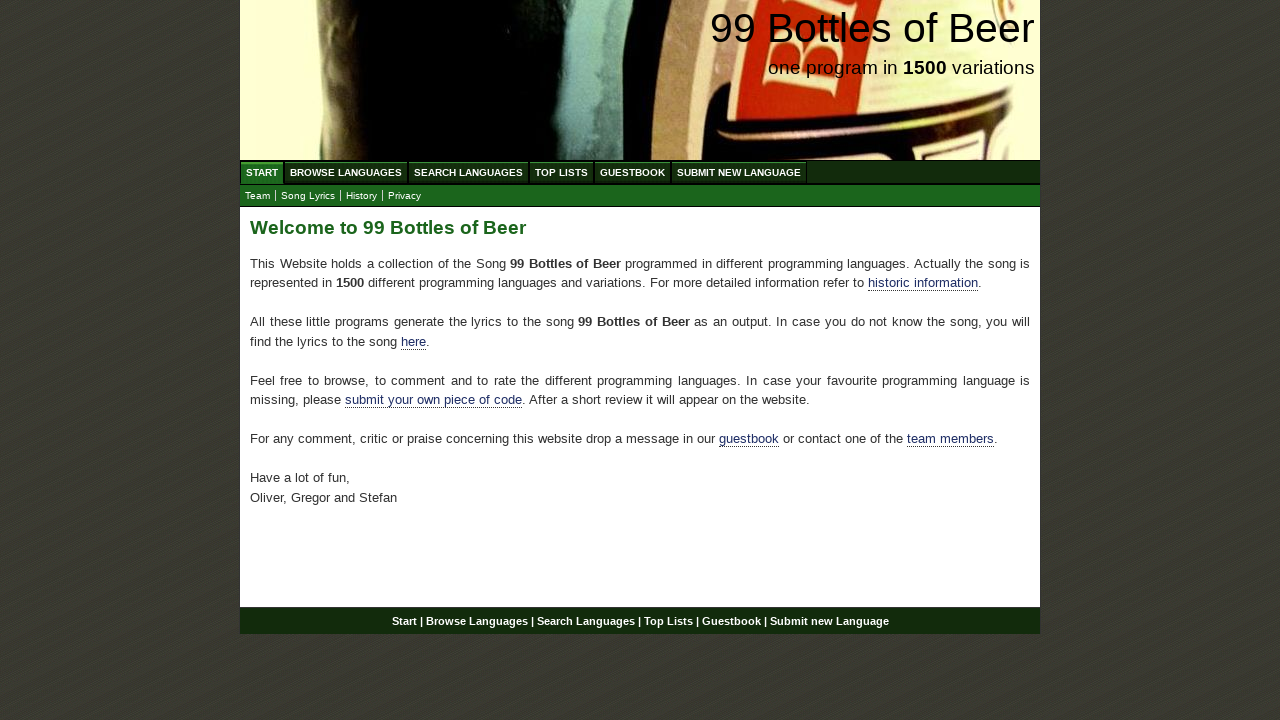

Clicked on 'Song Lyrics' menu link at (308, 196) on a:text('Song Lyrics')
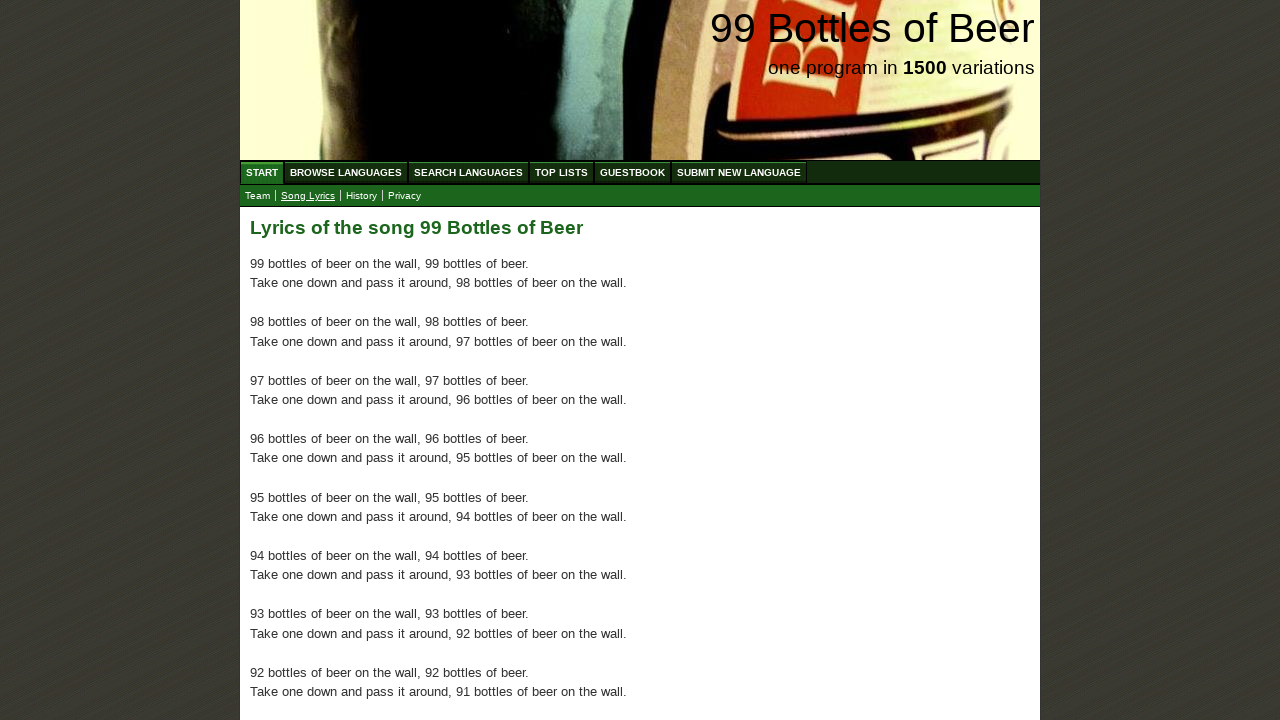

Waited for lyrics content to load in div#main p
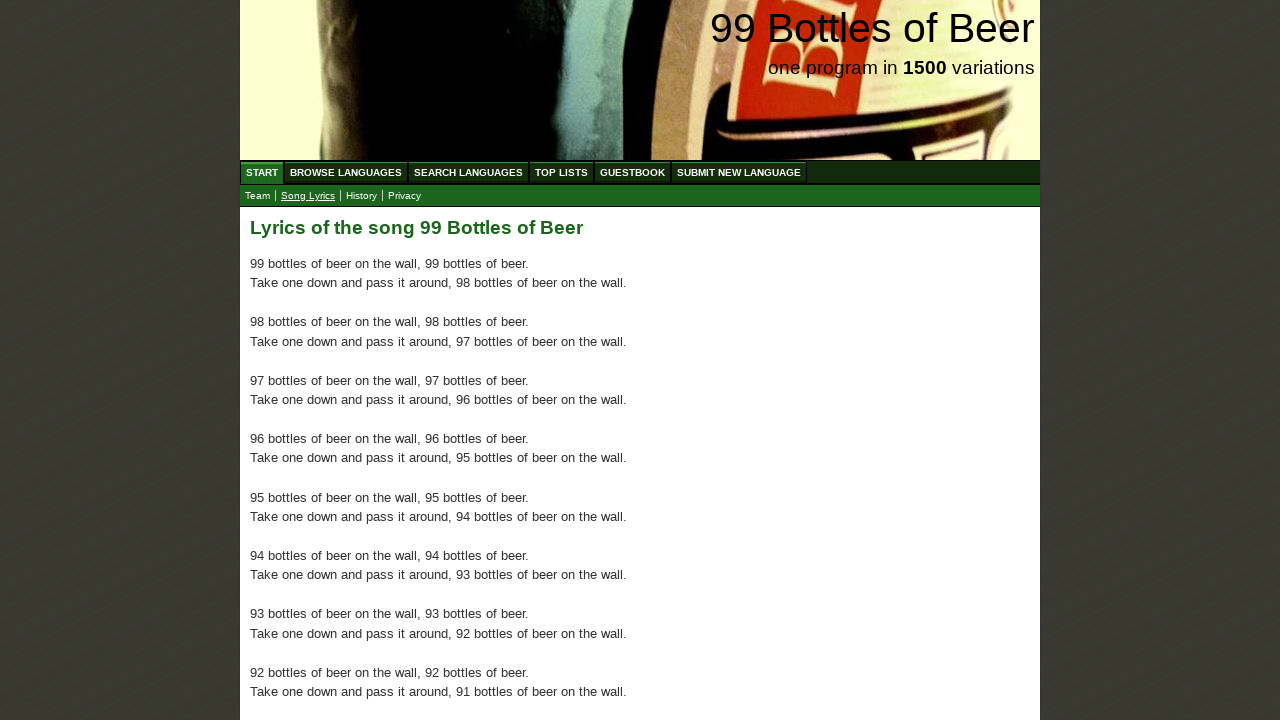

Retrieved all paragraph elements containing lyrics
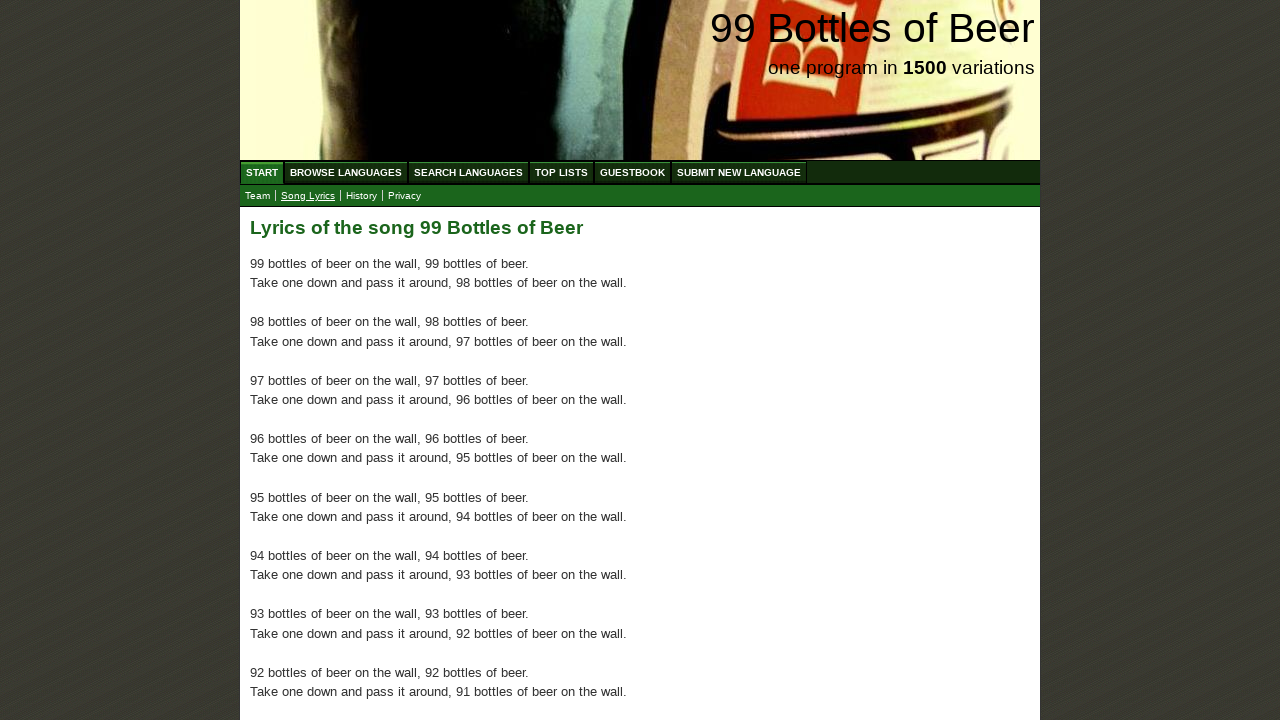

Built complete lyrics text from all paragraph elements
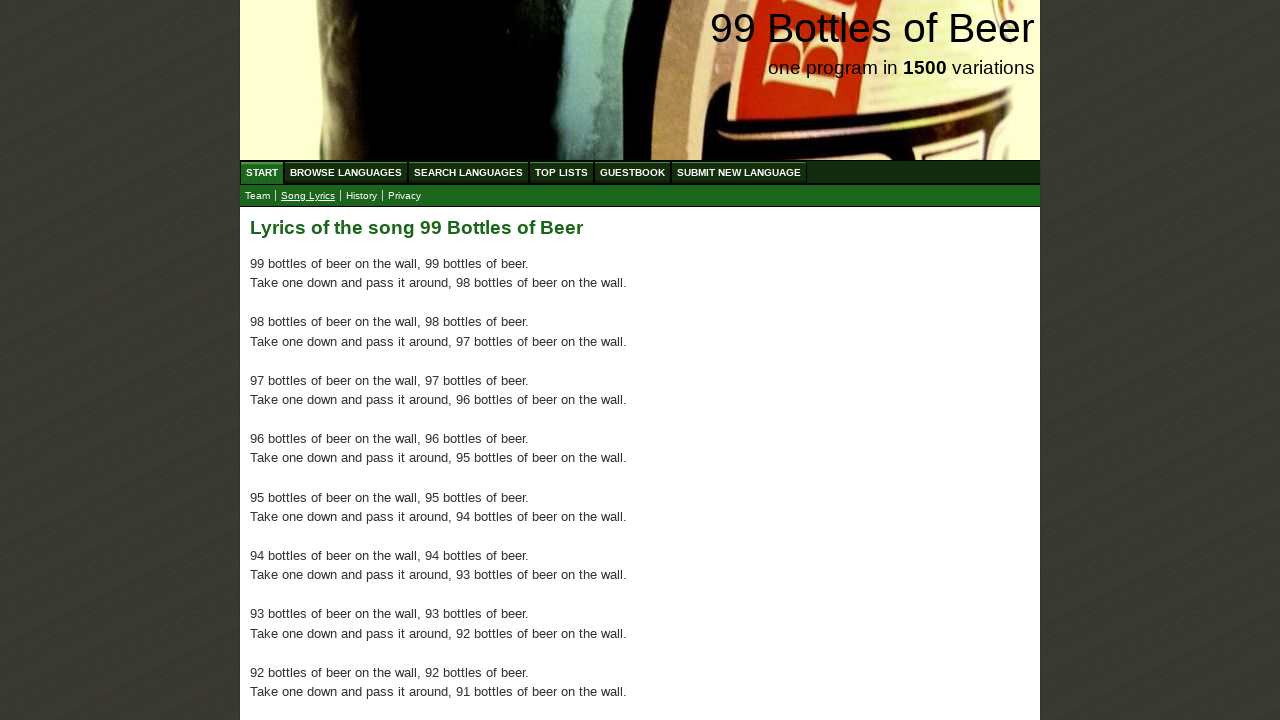

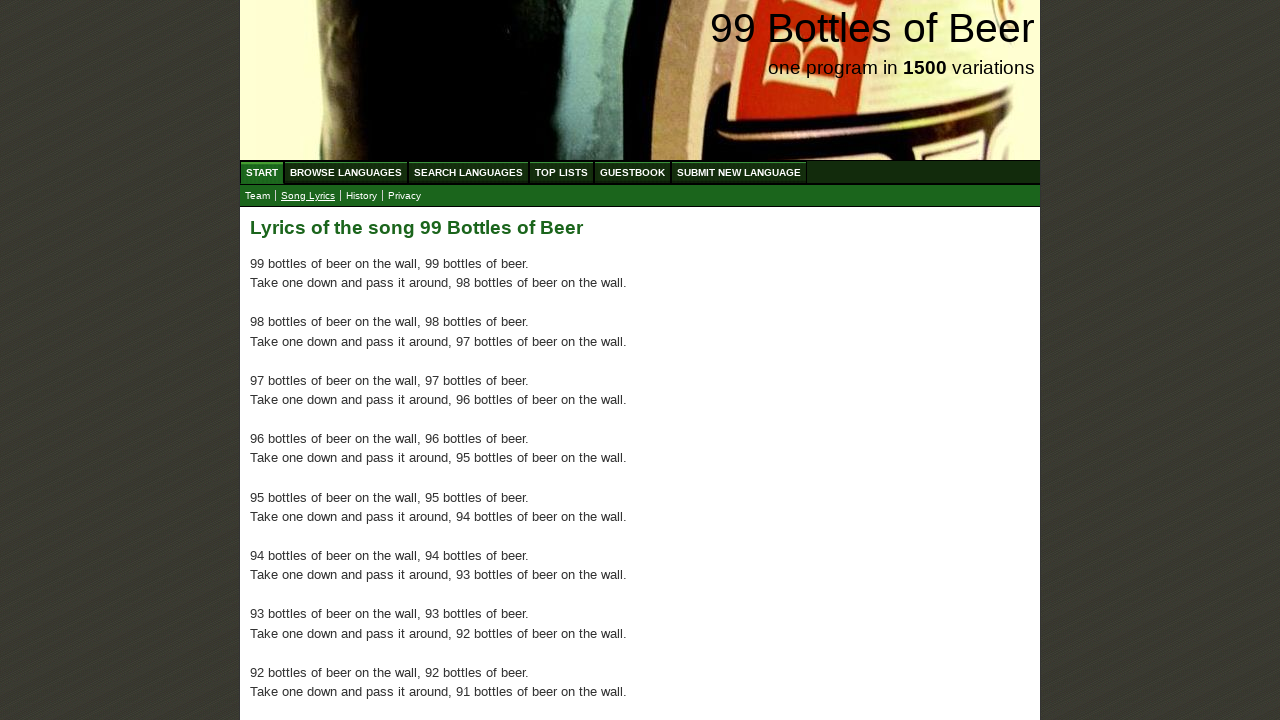